Tests right-click context menu functionality, alert handling, and window switching by right-clicking on a designated area, verifying alert text, then navigating to a new window and verifying its content

Starting URL: https://the-internet.herokuapp.com/context_menu

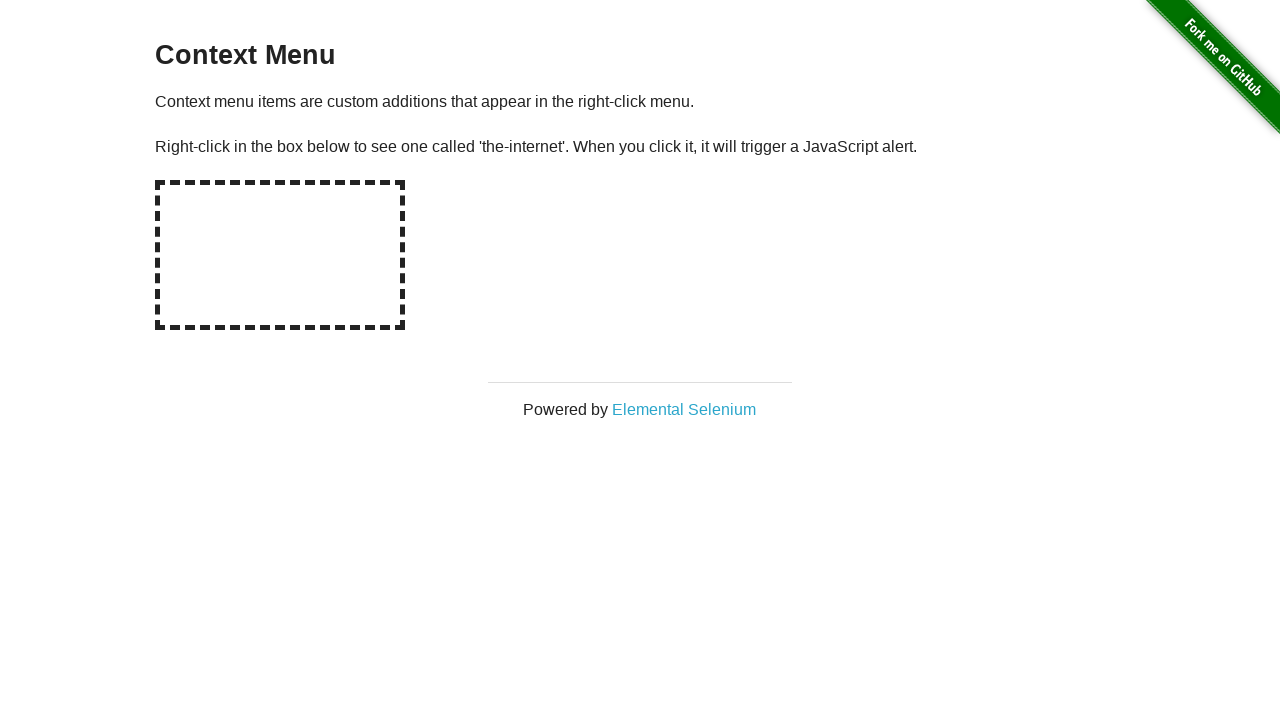

Right-clicked on the hot-spot area to open context menu at (280, 255) on #hot-spot
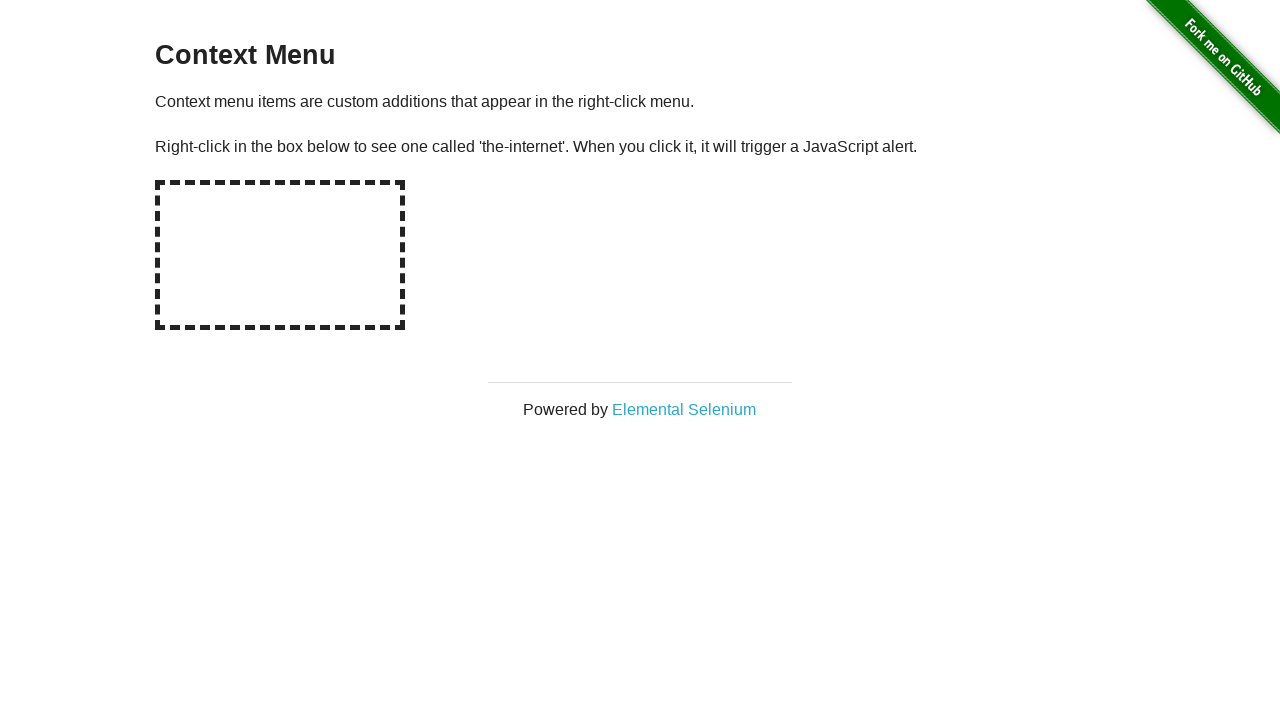

Set up alert dialog handler to accept alerts
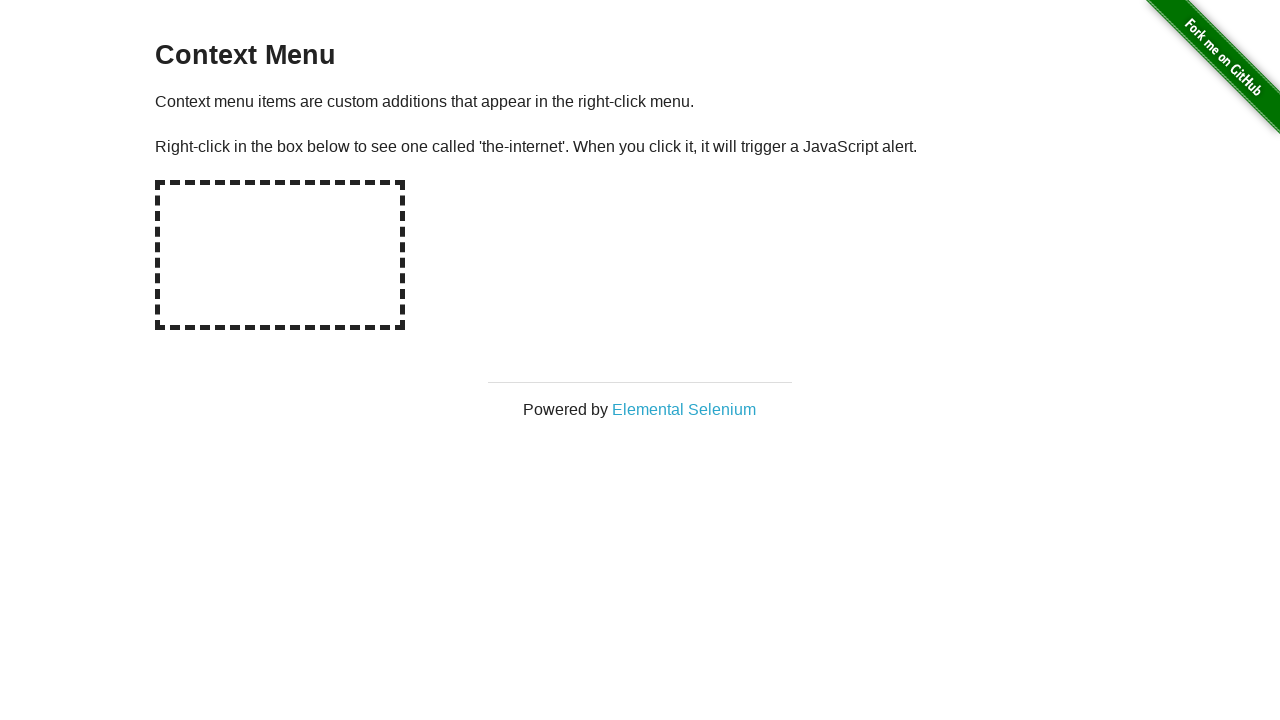

Clicked on Elemental Selenium link to open new window at (684, 409) on text=Elemental Selenium
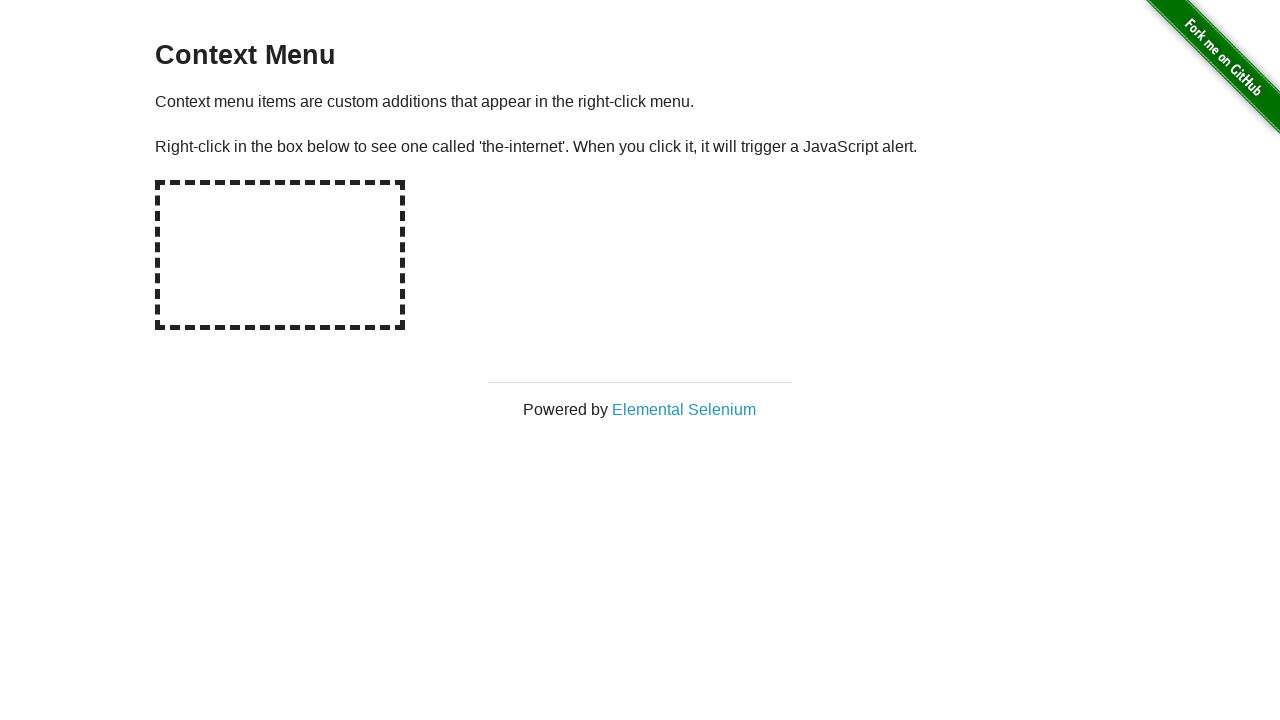

New page loaded and ready
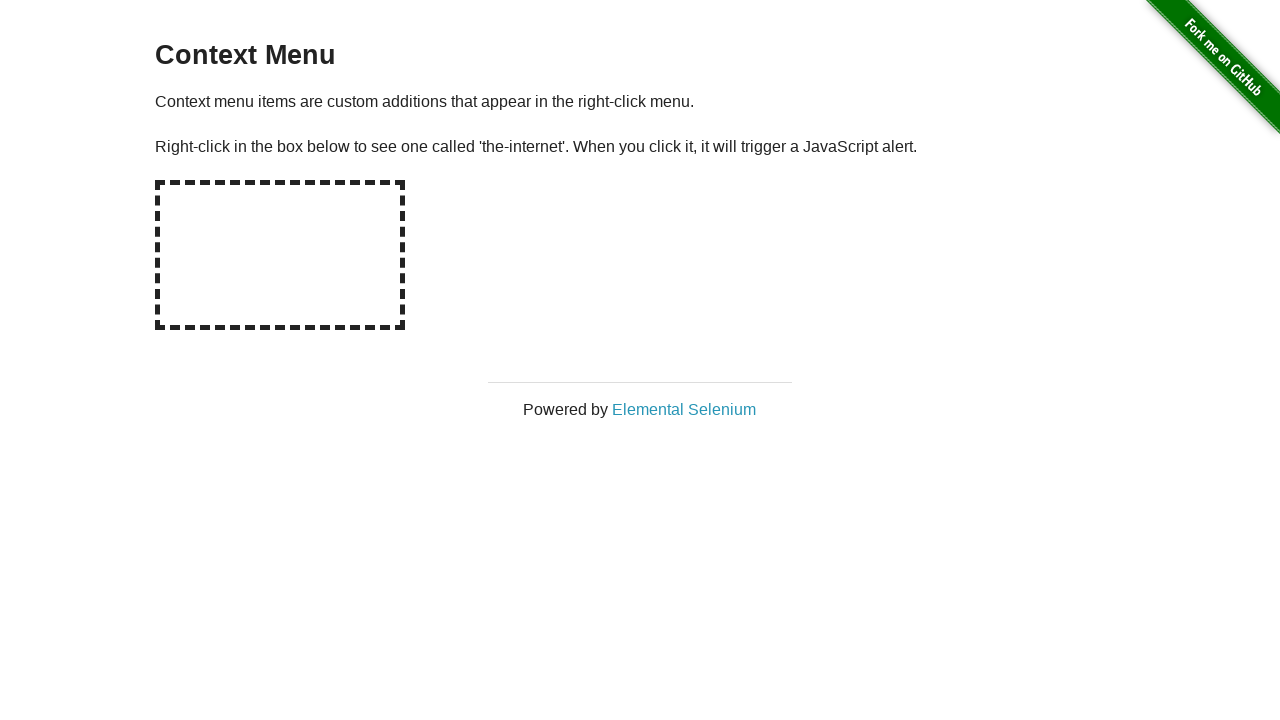

Verified h1 text matches 'Elemental Selenium'
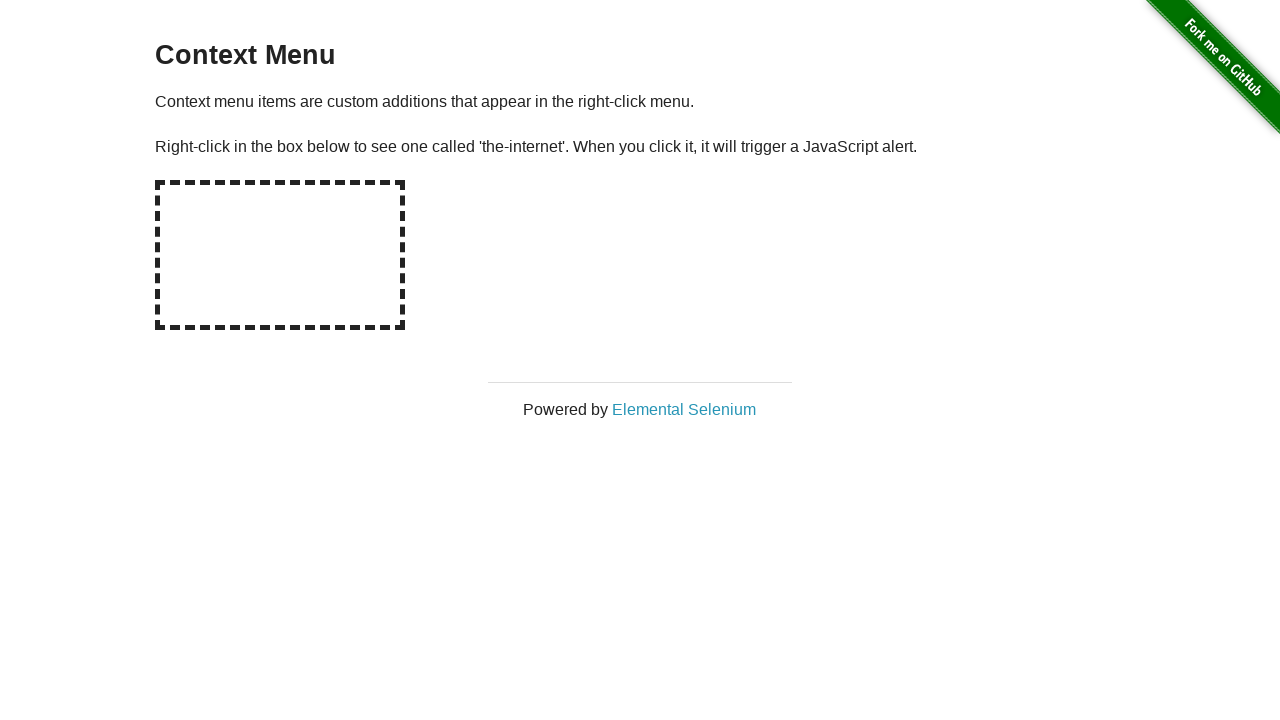

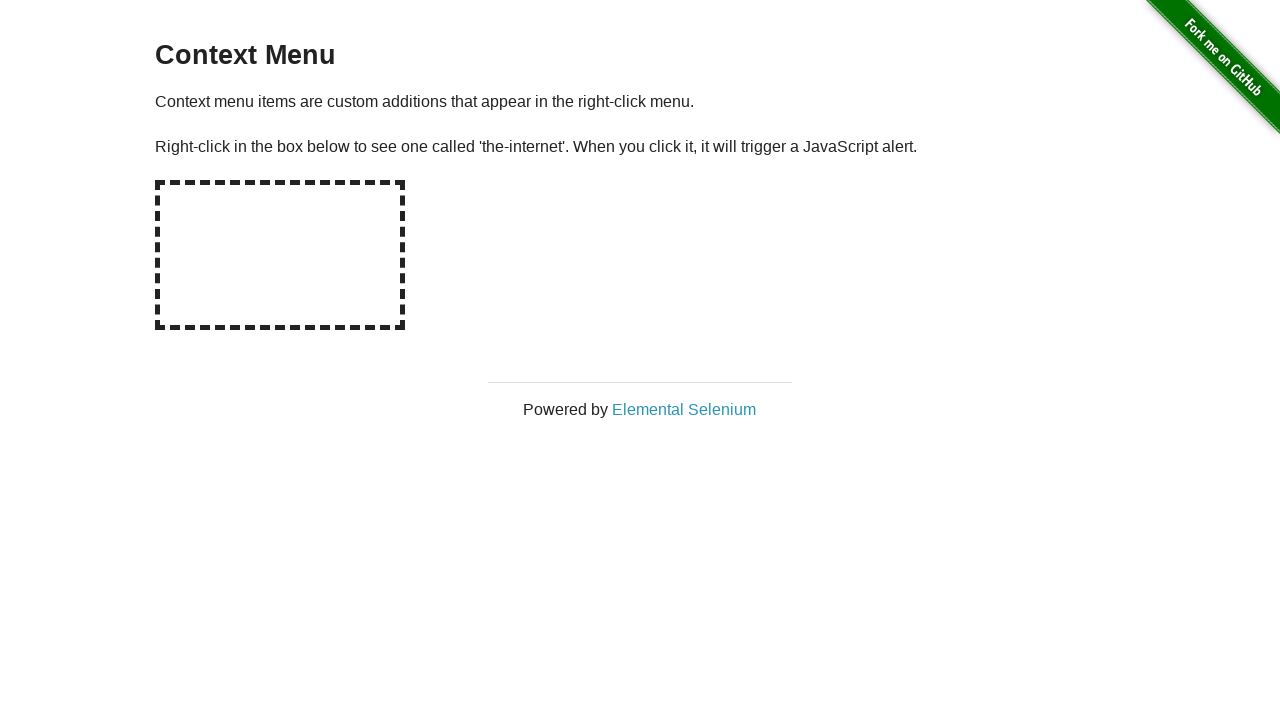